Tests the Broken Links - Images page by navigating to it and checking for image elements.

Starting URL: https://demoqa.com/elements

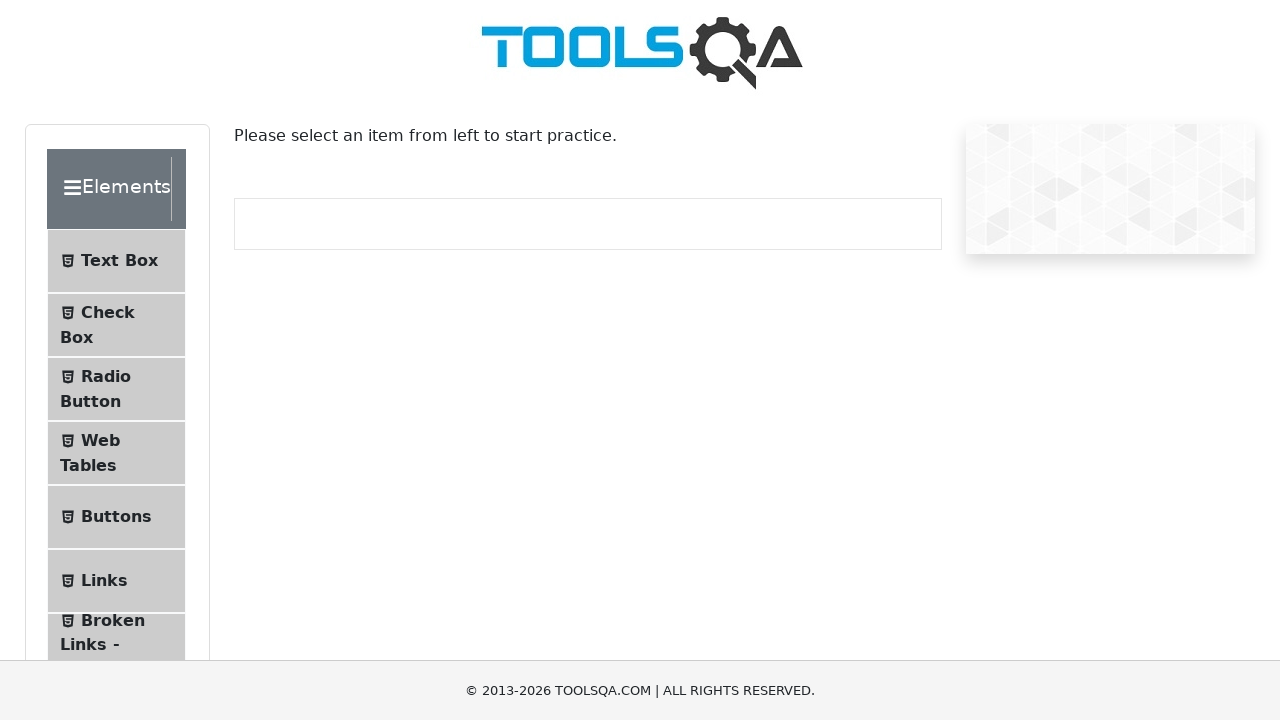

Set viewport size to 1920x1080
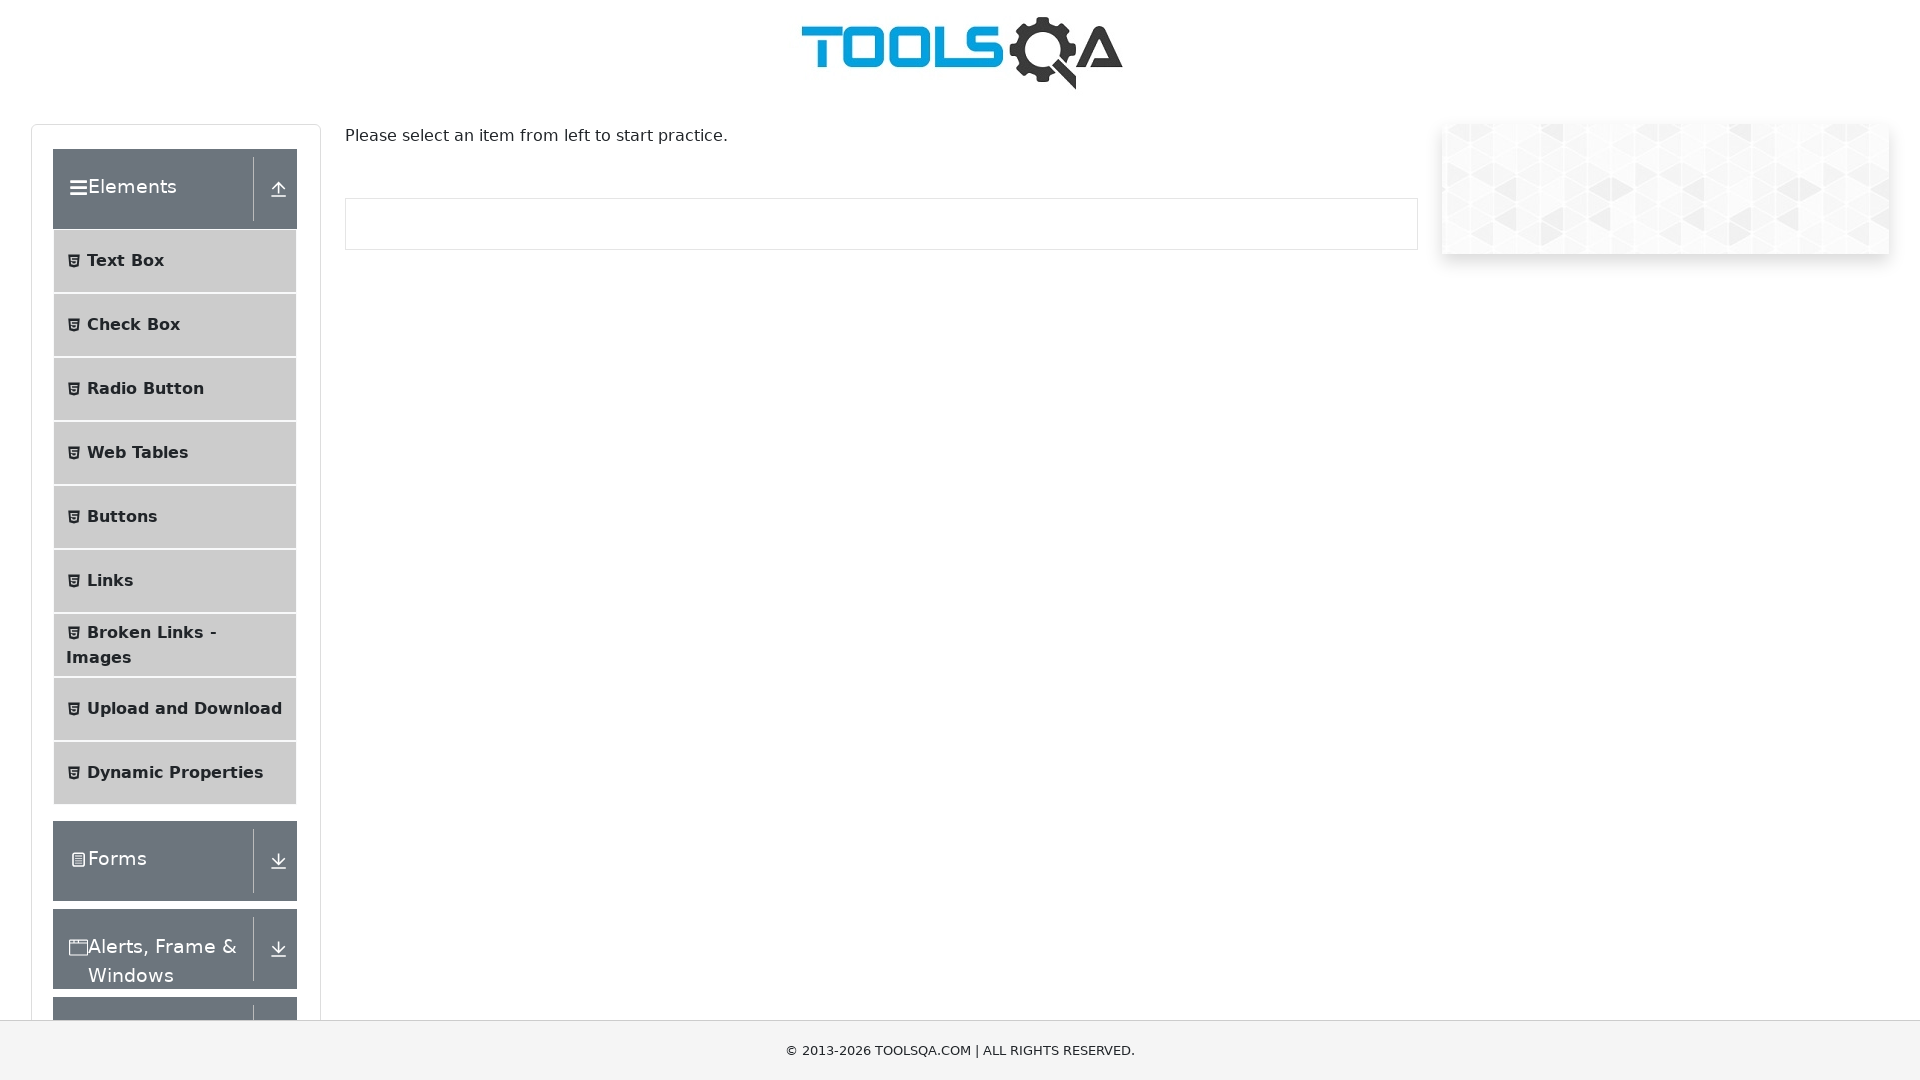

Clicked on Broken Links - Images menu item at (175, 645) on li#item-6
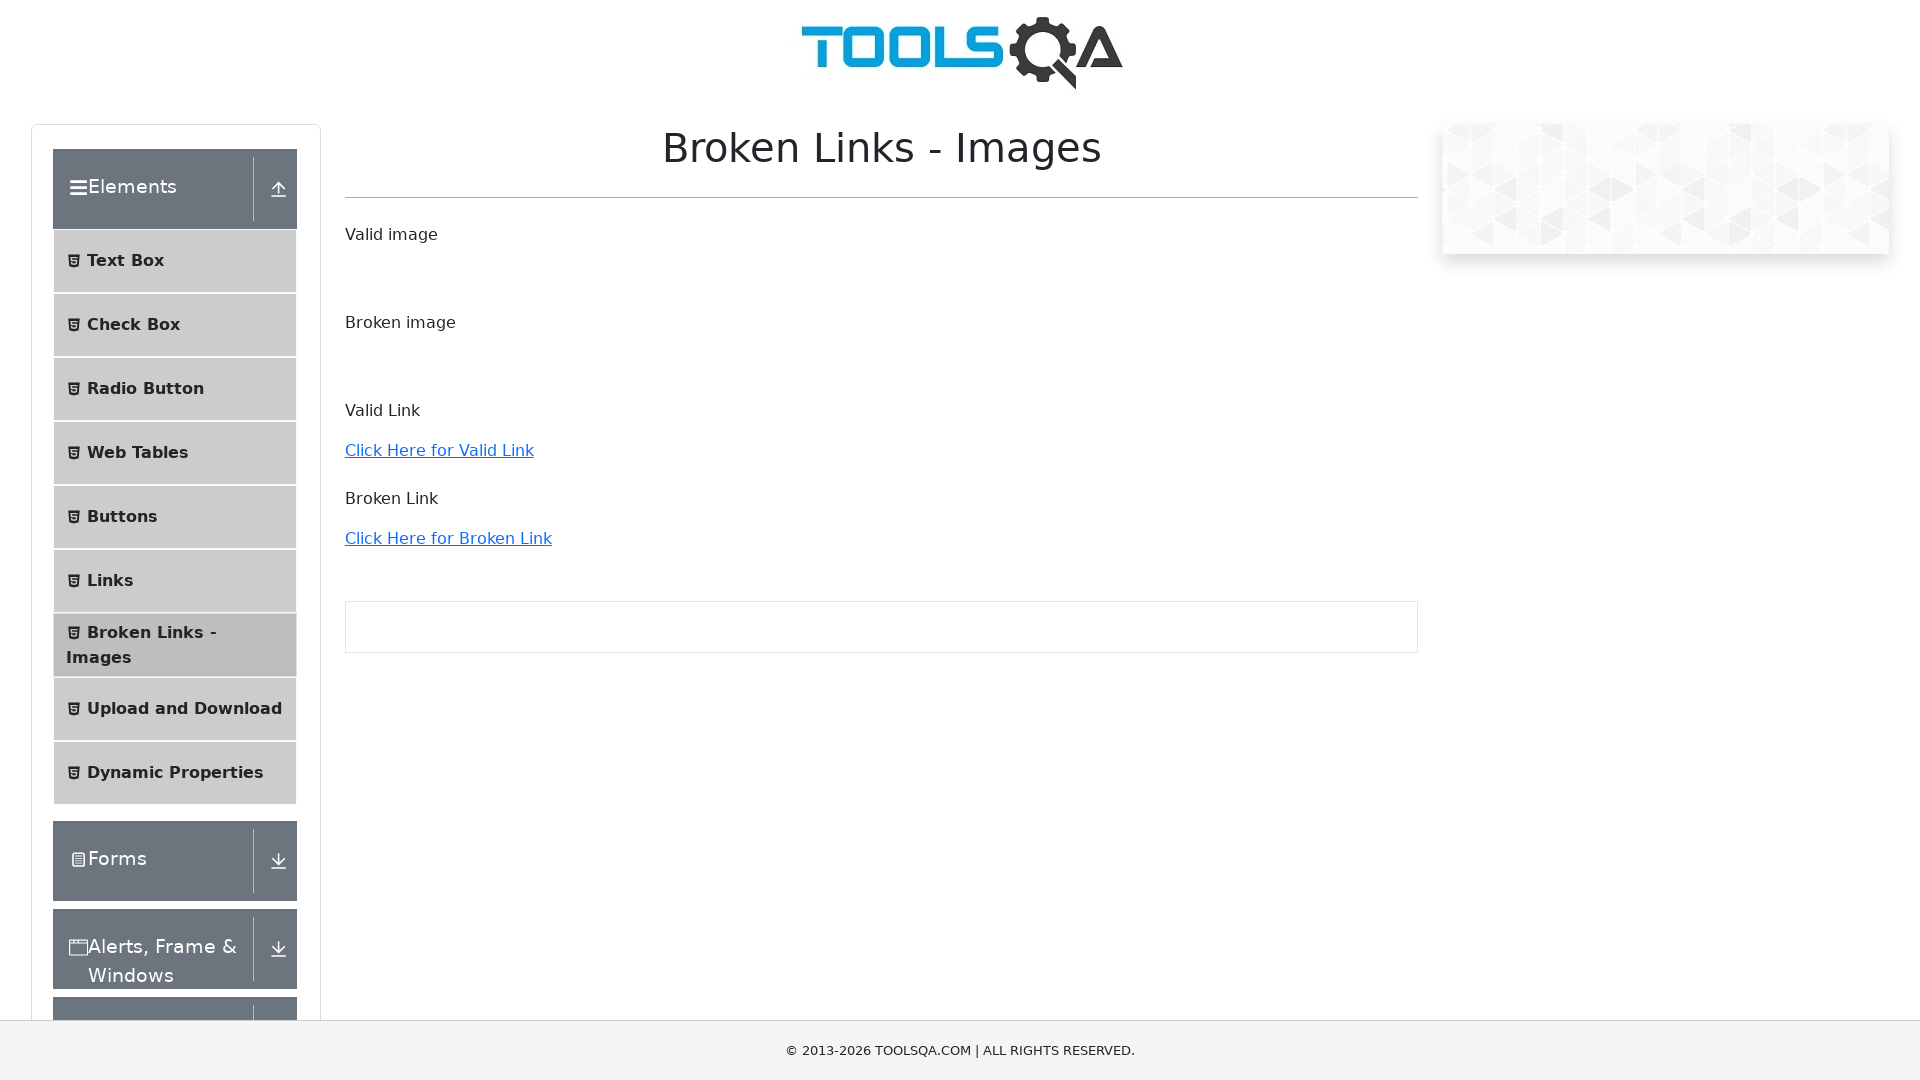

Verified image element with Toolsqa.jpg source is present
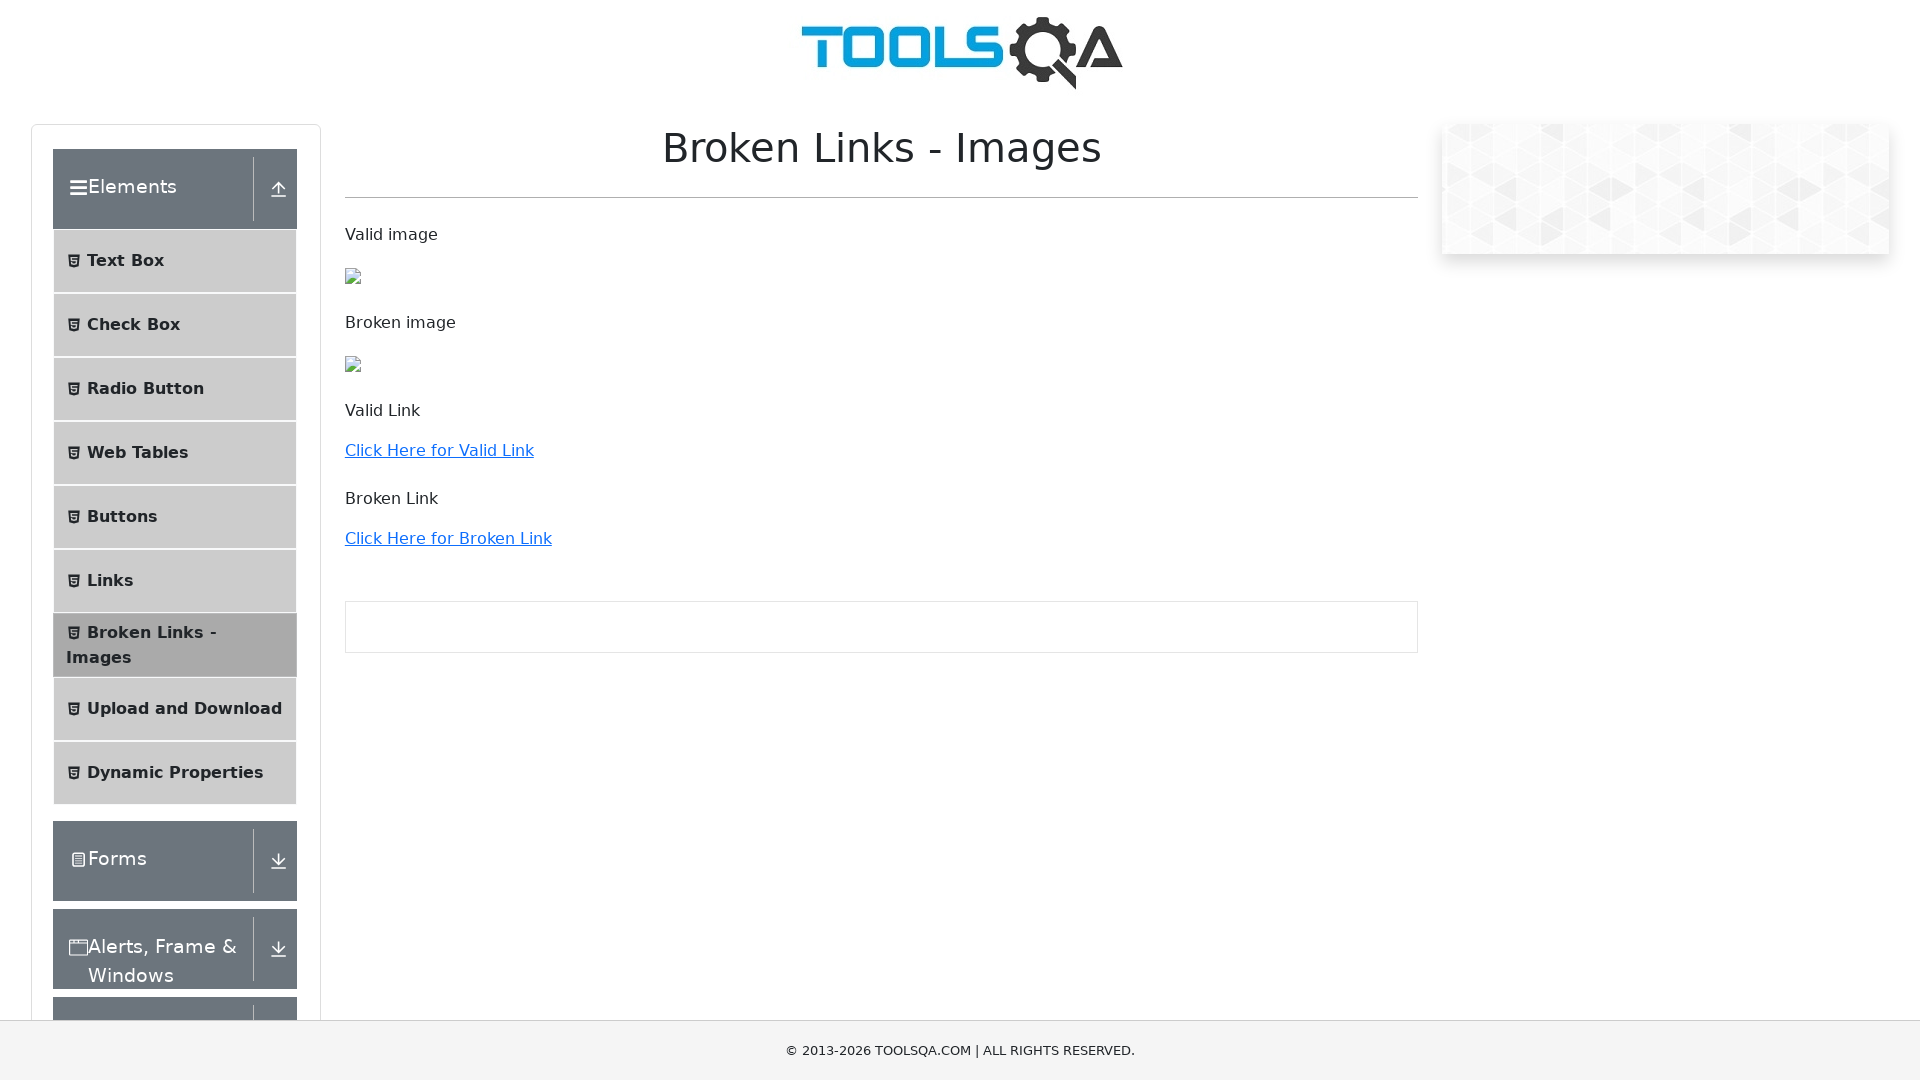

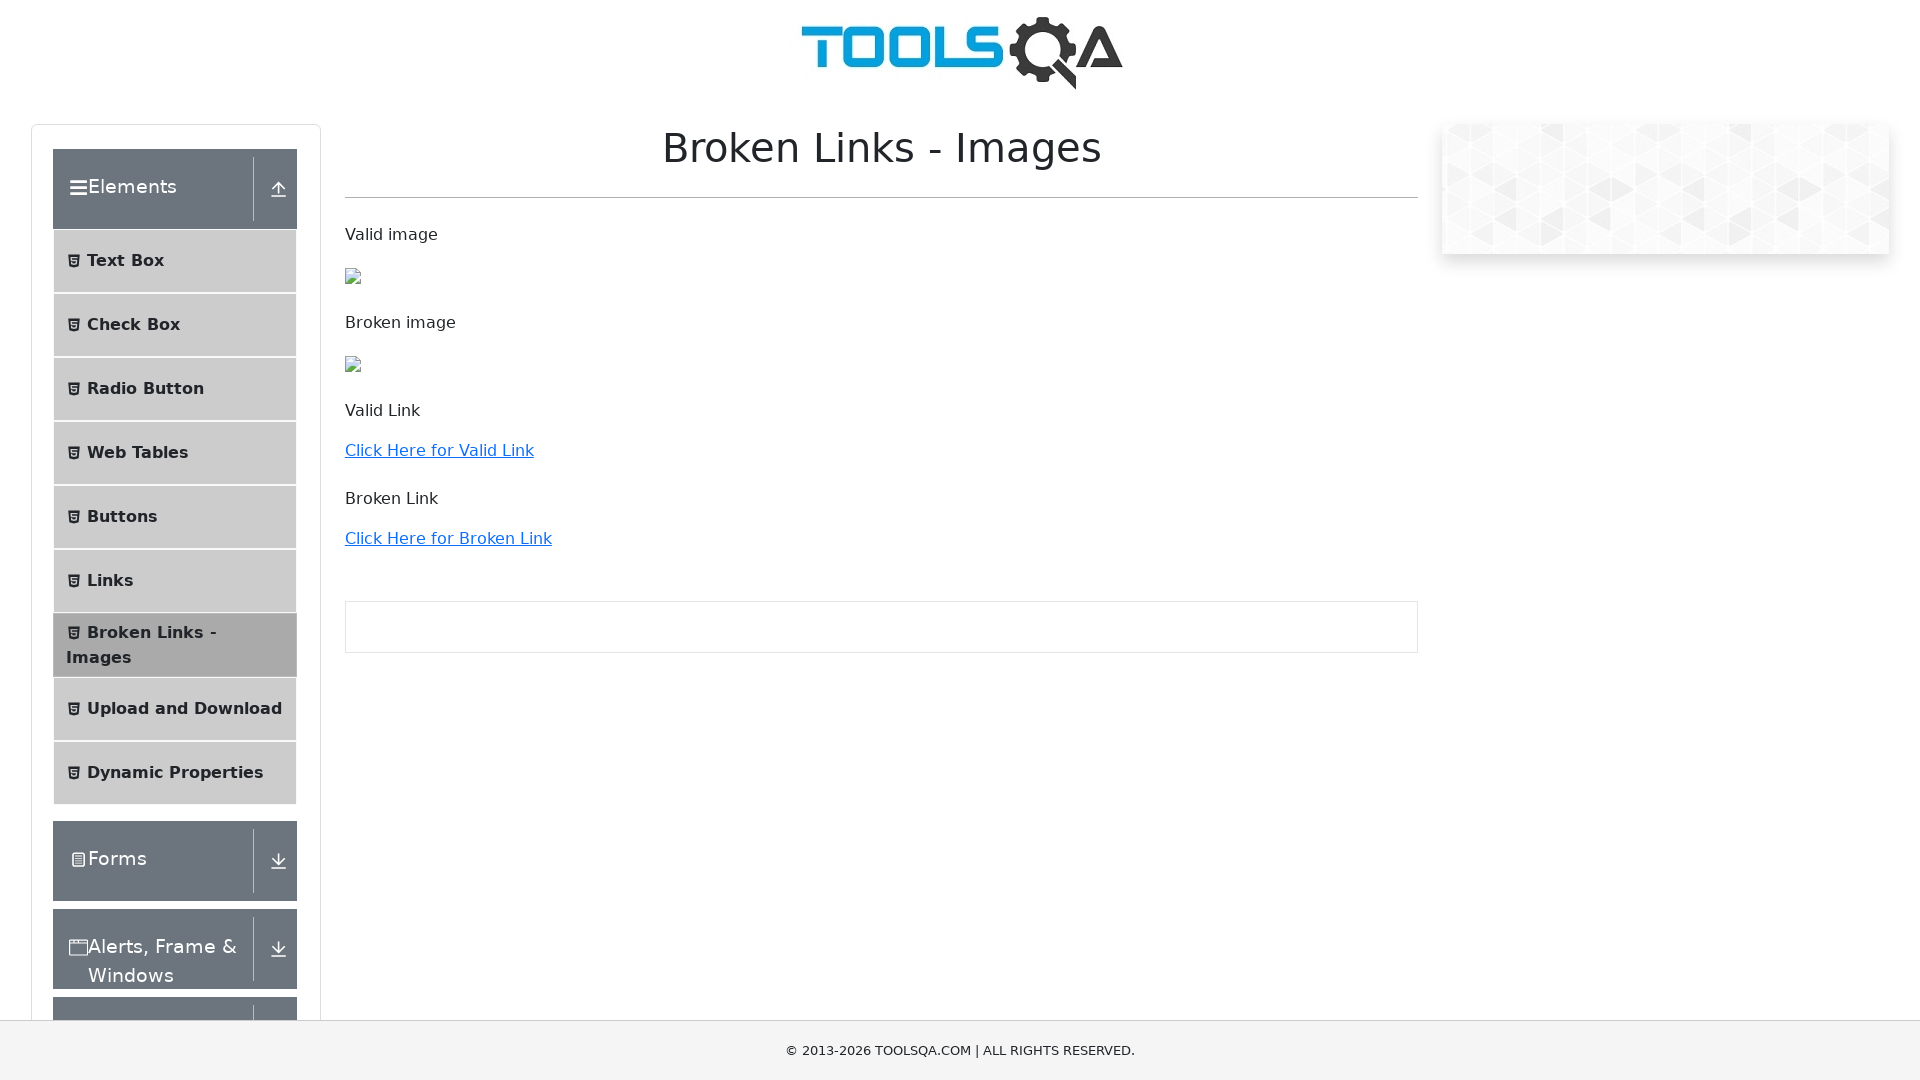